Tests adding a task to a to-do list application by entering a task name and verifying it appears in the list

Starting URL: https://herziopinto.github.io/lista-de-tarefas/

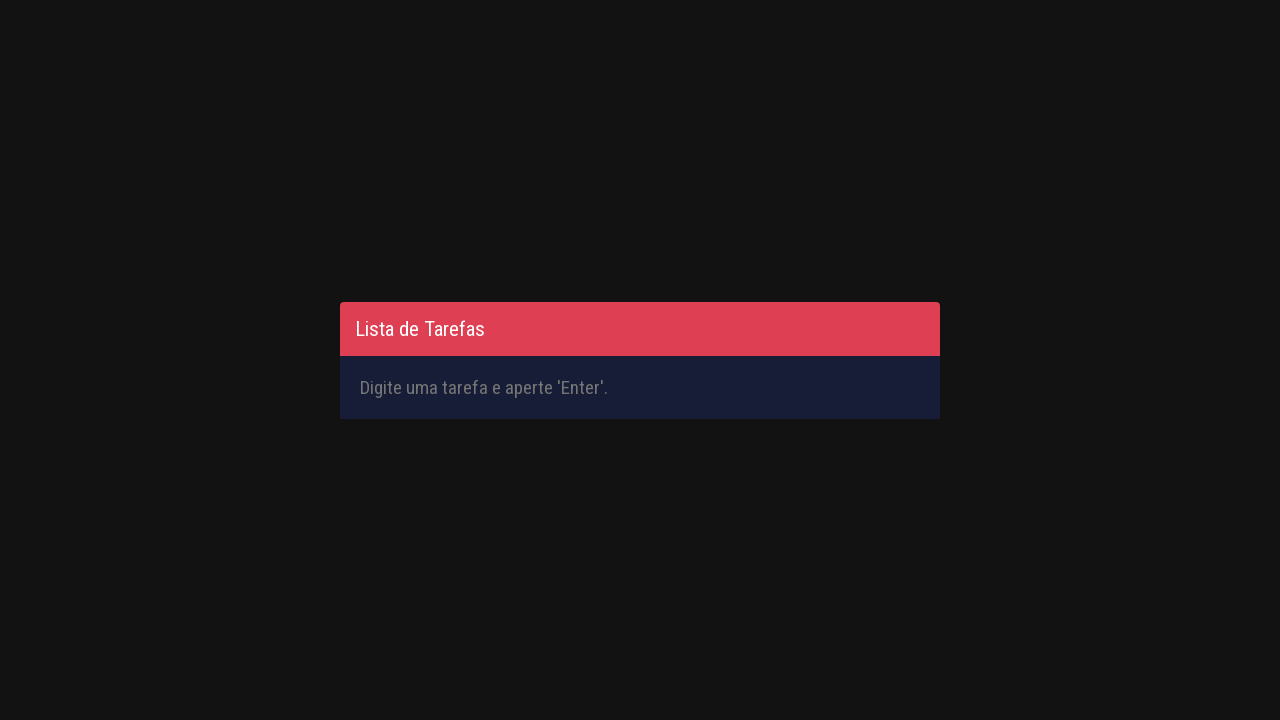

Filled task input field with 'Aprender Selenium' on #inputTask
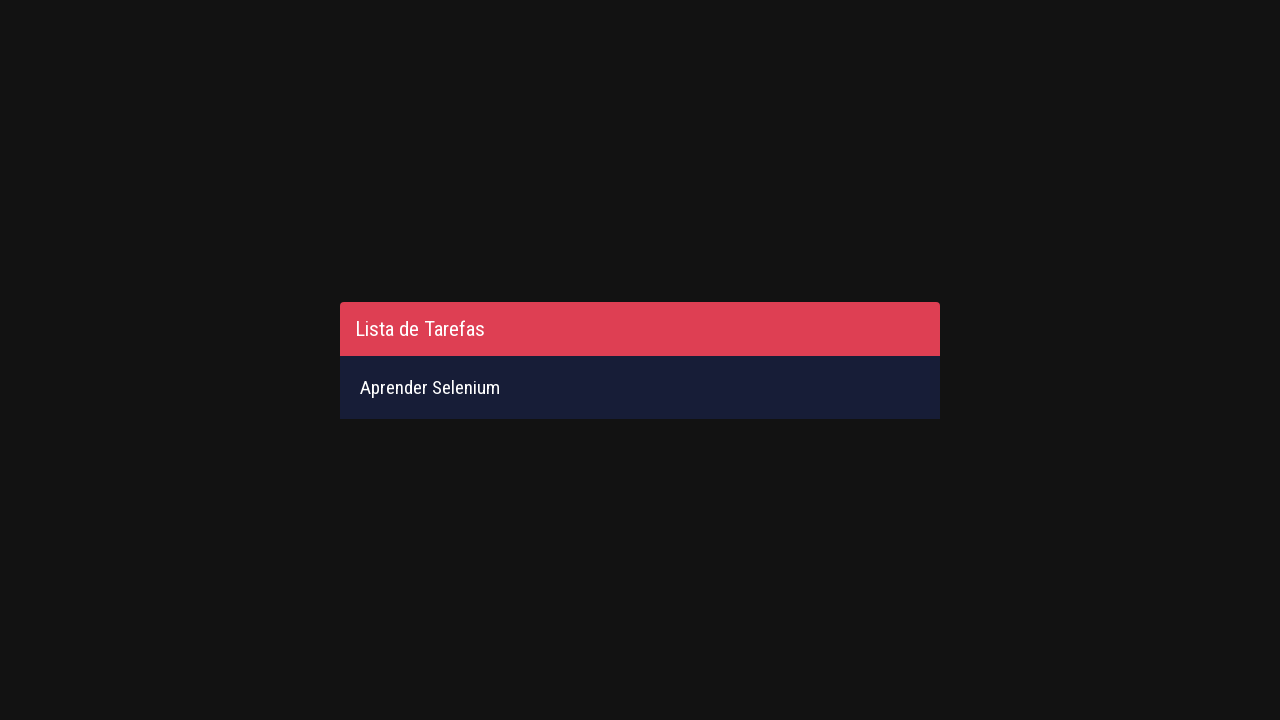

Pressed Enter to submit the task on #inputTask
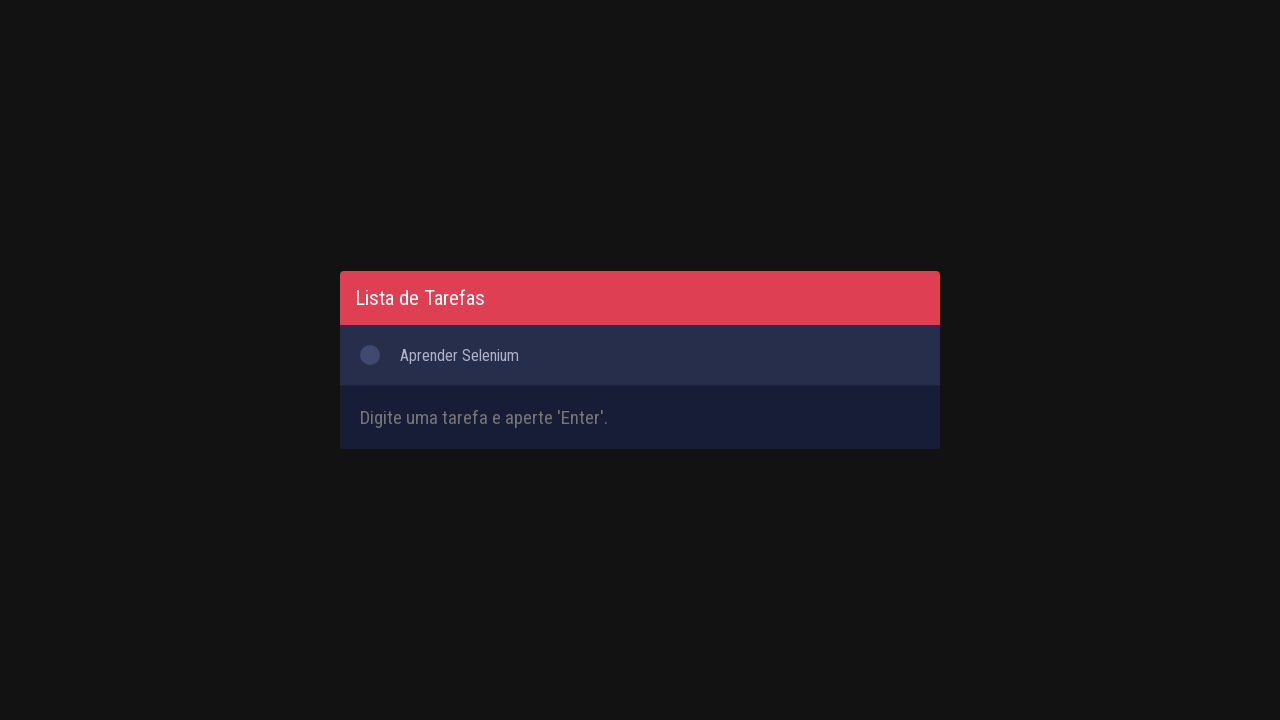

Task appeared in the to-do list successfully
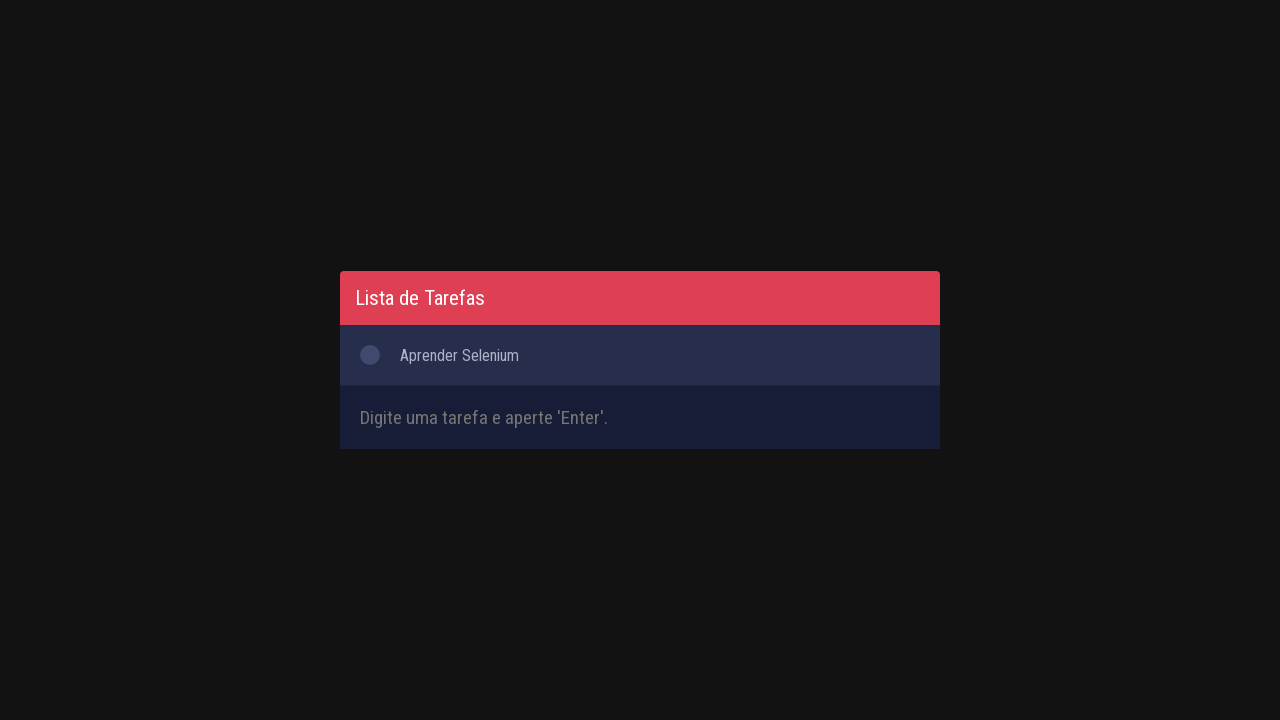

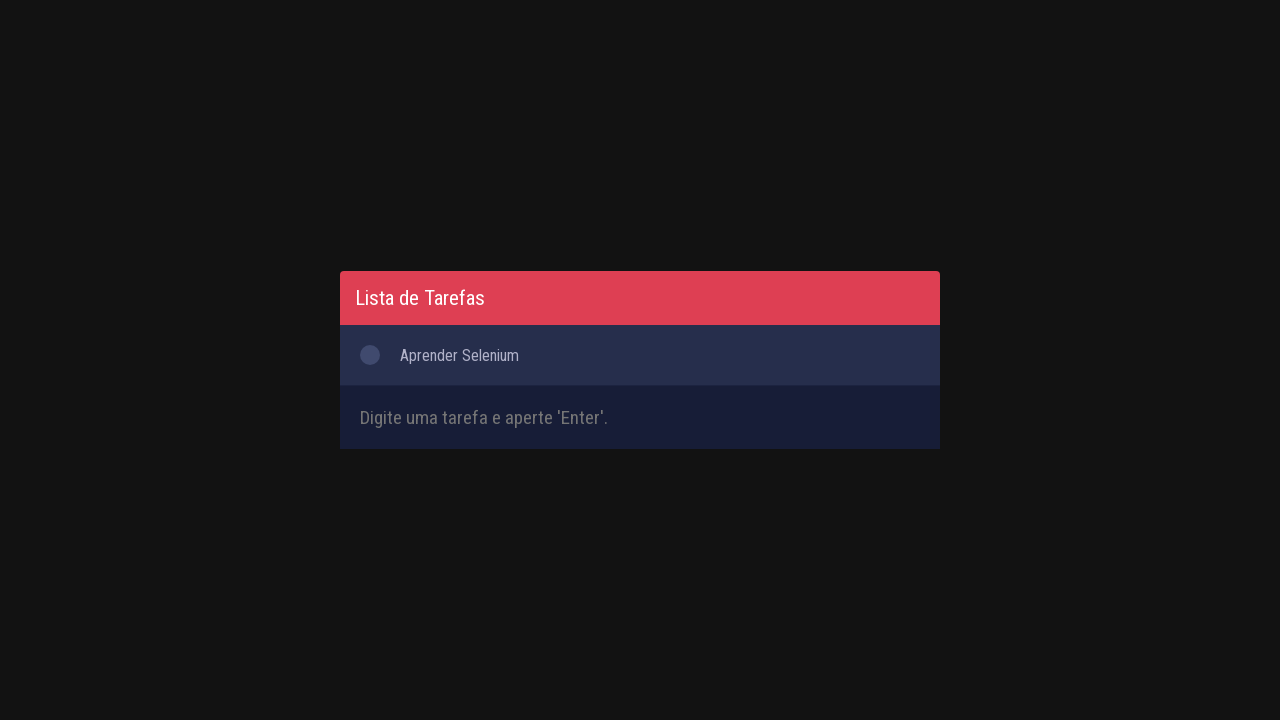